Tests auto-suggestion dropdown functionality by typing a partial country name, waiting for suggestions to appear, and selecting "India" from the dropdown list

Starting URL: https://rahulshettyacademy.com/dropdownsPractise/

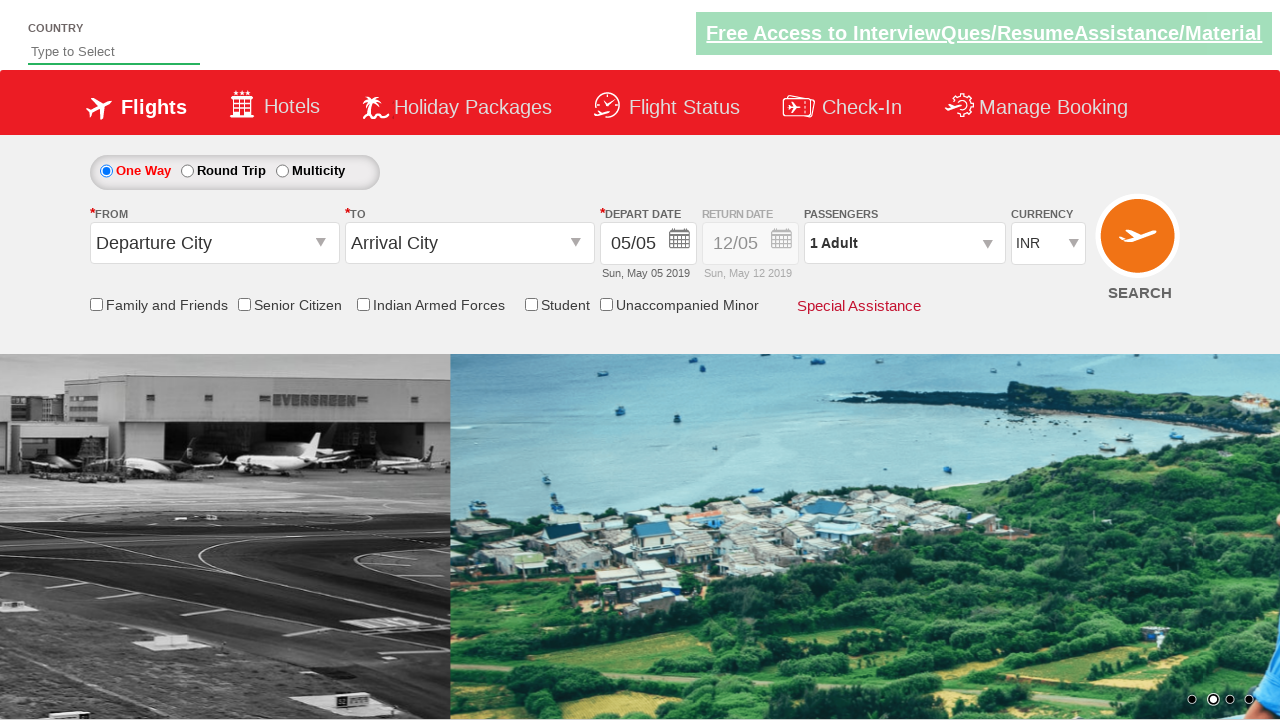

Typed 'ind' into autosuggest field on #autosuggest
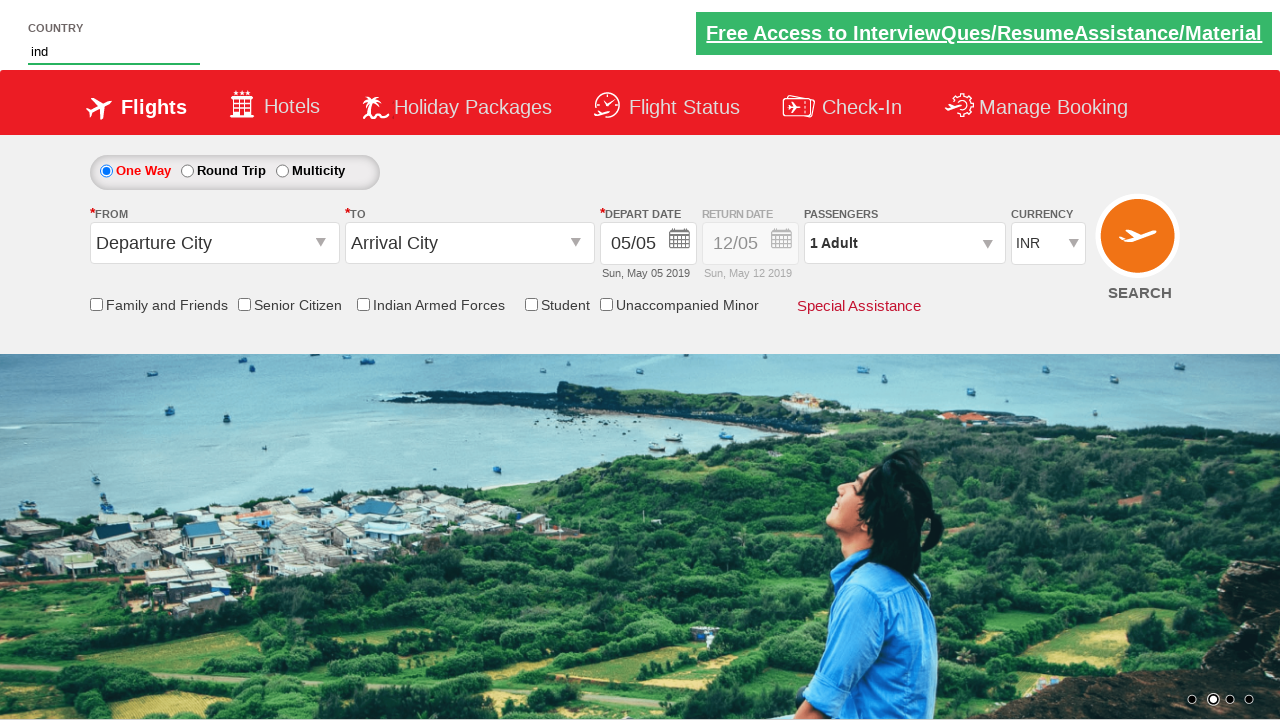

Auto-suggestion dropdown appeared with country options
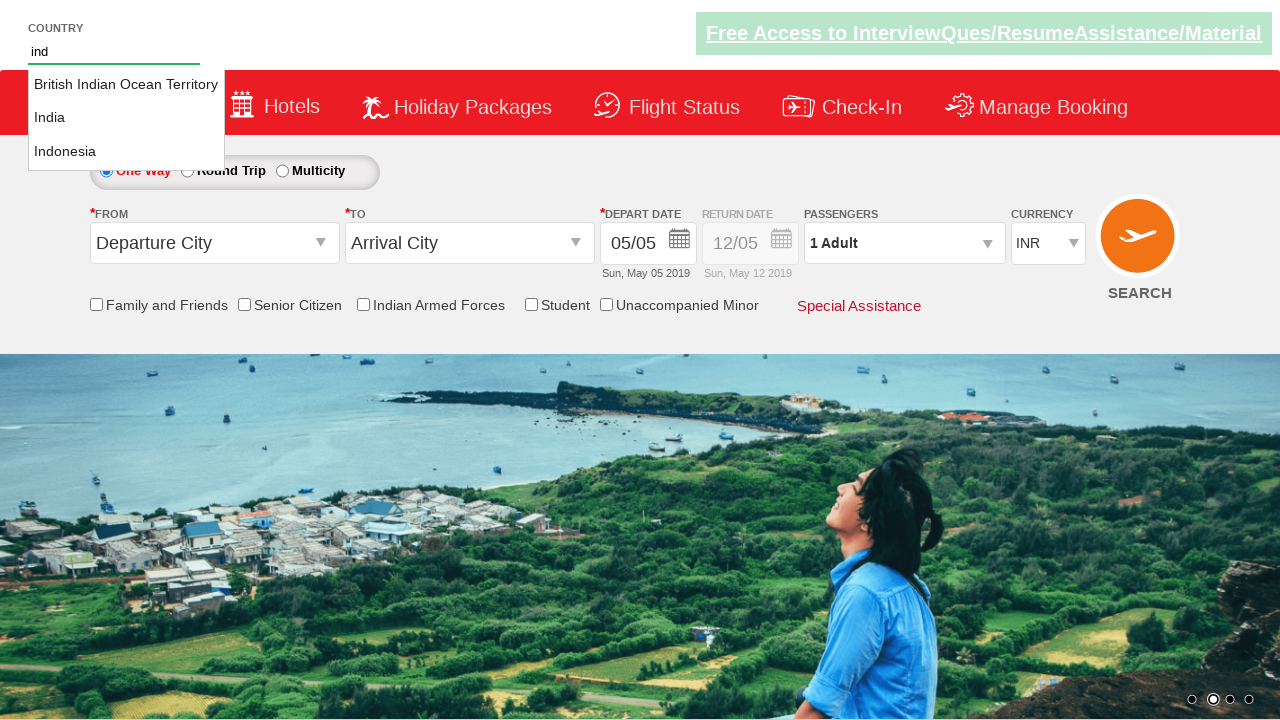

Selected 'India' from the auto-suggestion dropdown at (126, 118) on li.ui-menu-item a >> nth=1
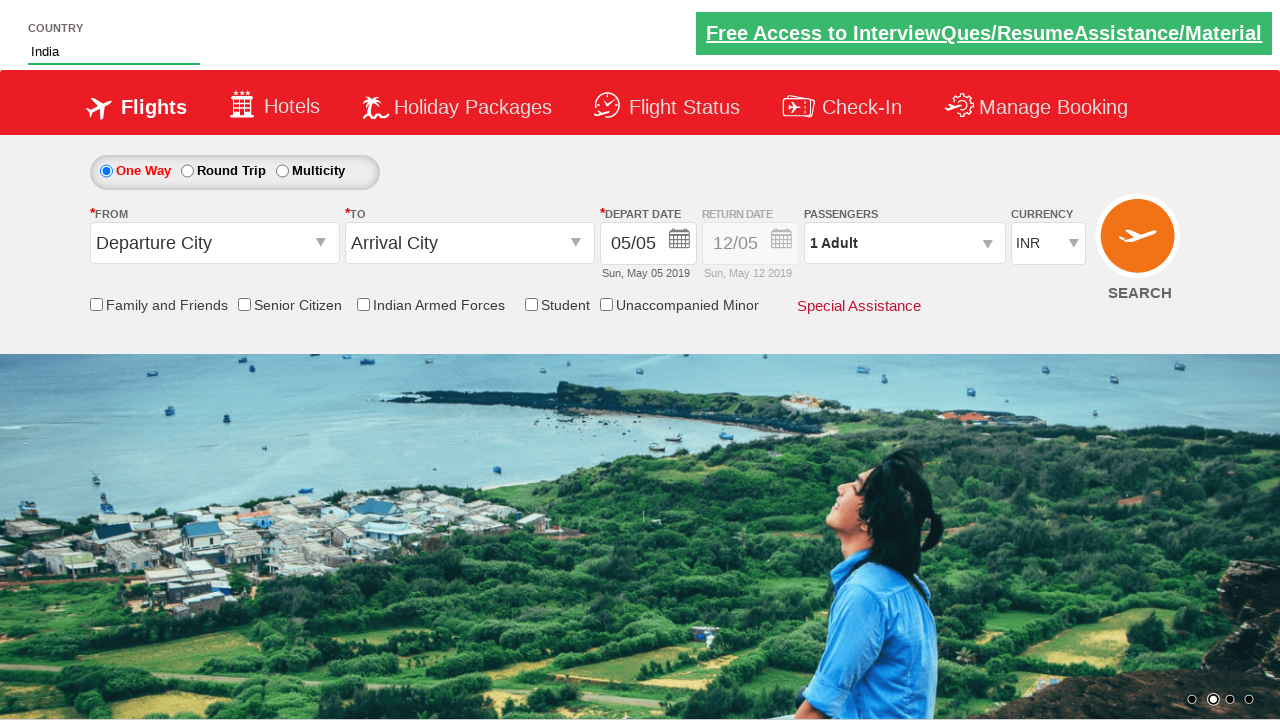

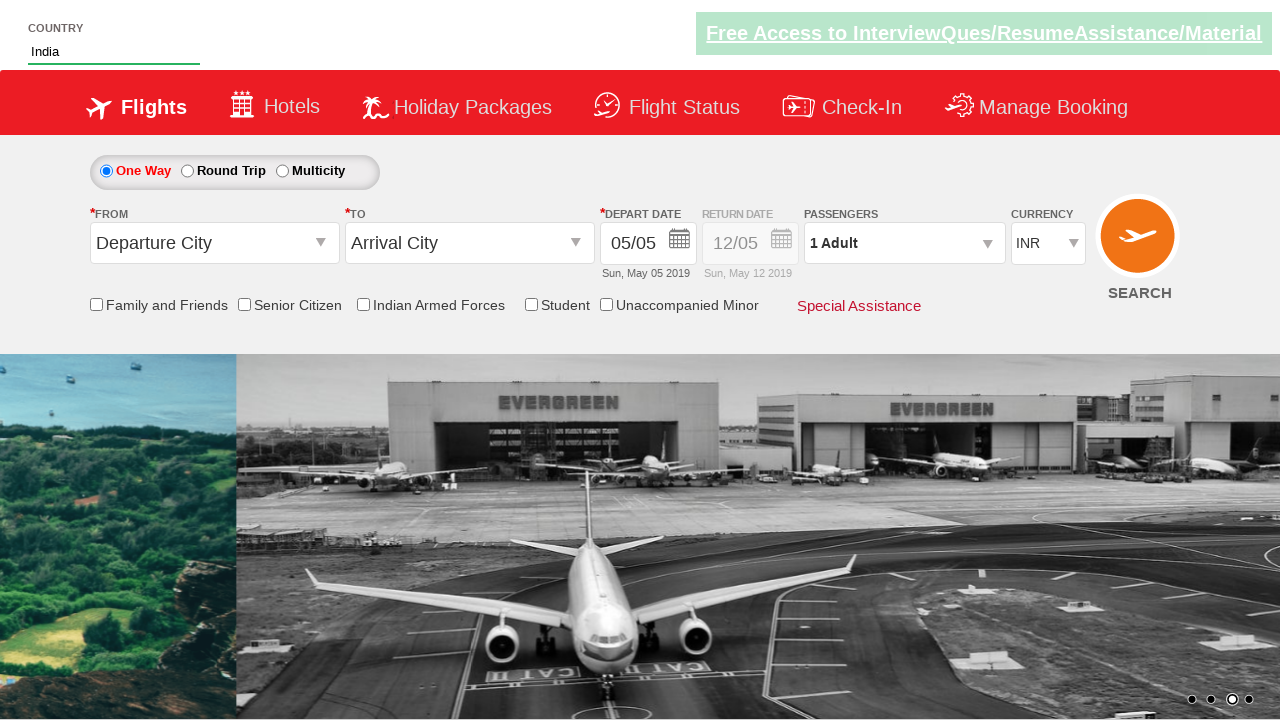